Tests marking all todo items as completed using the toggle-all checkbox

Starting URL: https://demo.playwright.dev/todomvc

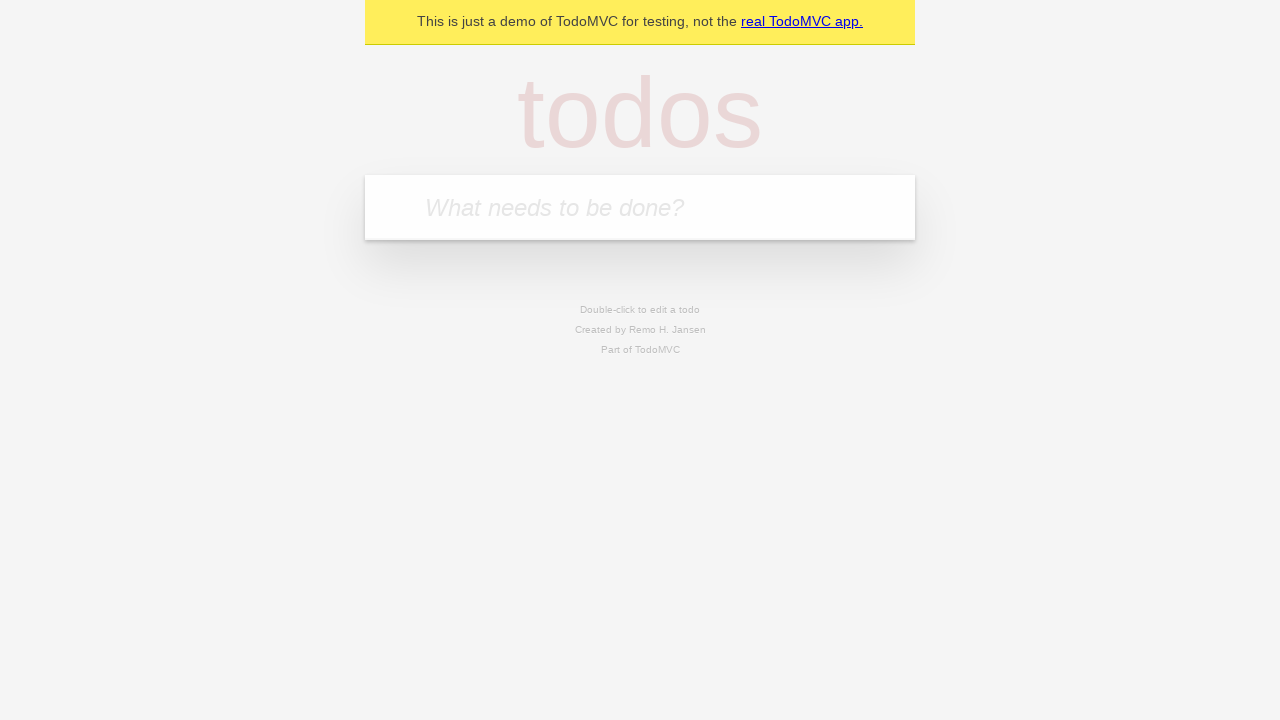

Filled todo input with 'buy some cheese' on internal:attr=[placeholder="What needs to be done?"i]
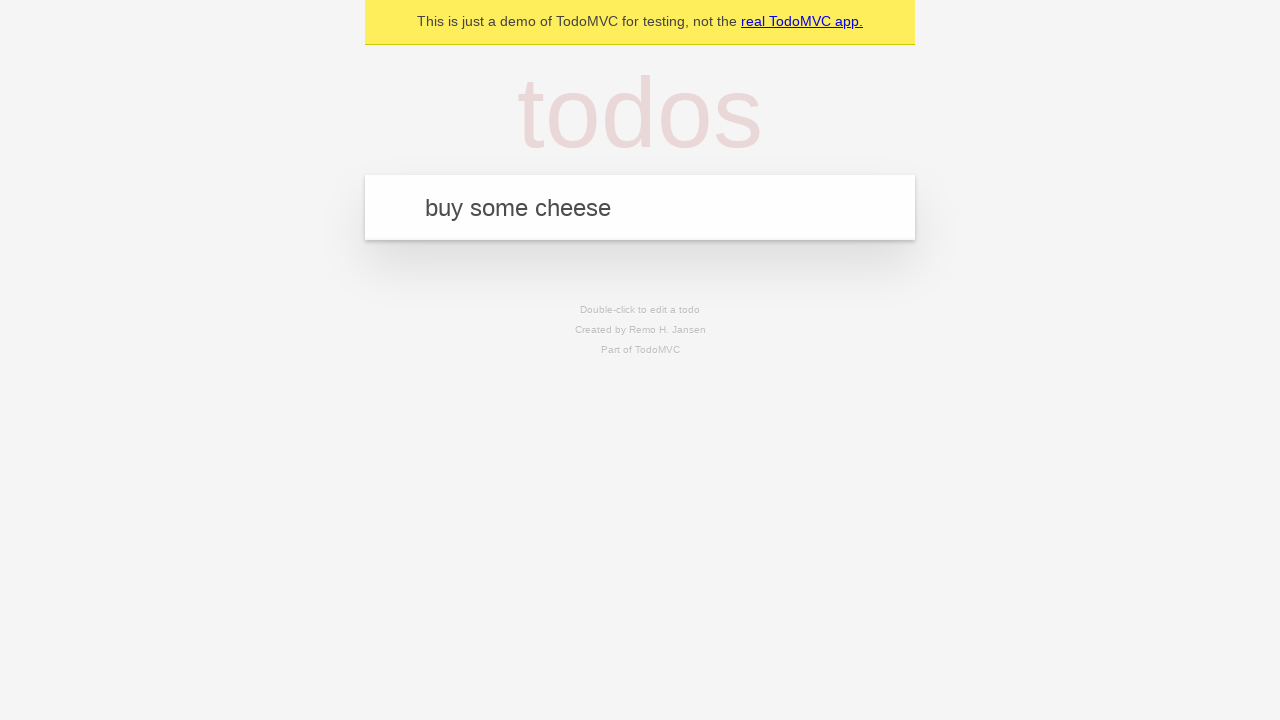

Pressed Enter to add todo 'buy some cheese' on internal:attr=[placeholder="What needs to be done?"i]
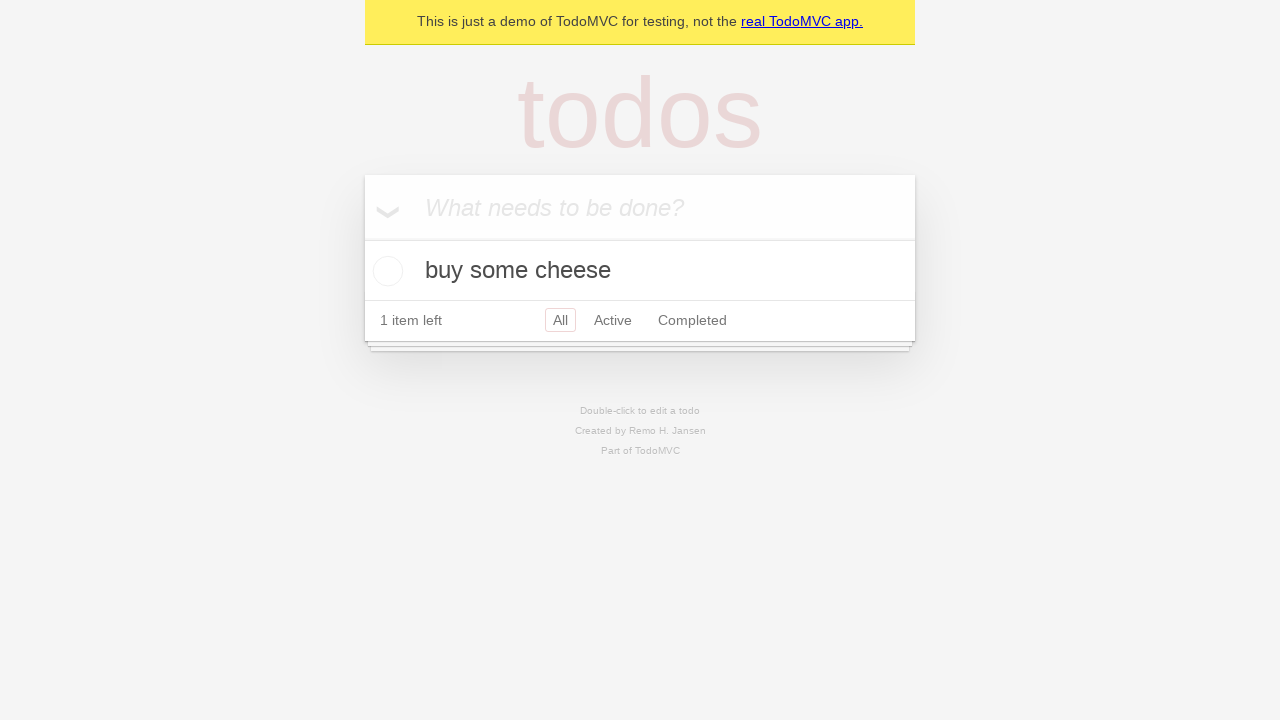

Filled todo input with 'feed the cat' on internal:attr=[placeholder="What needs to be done?"i]
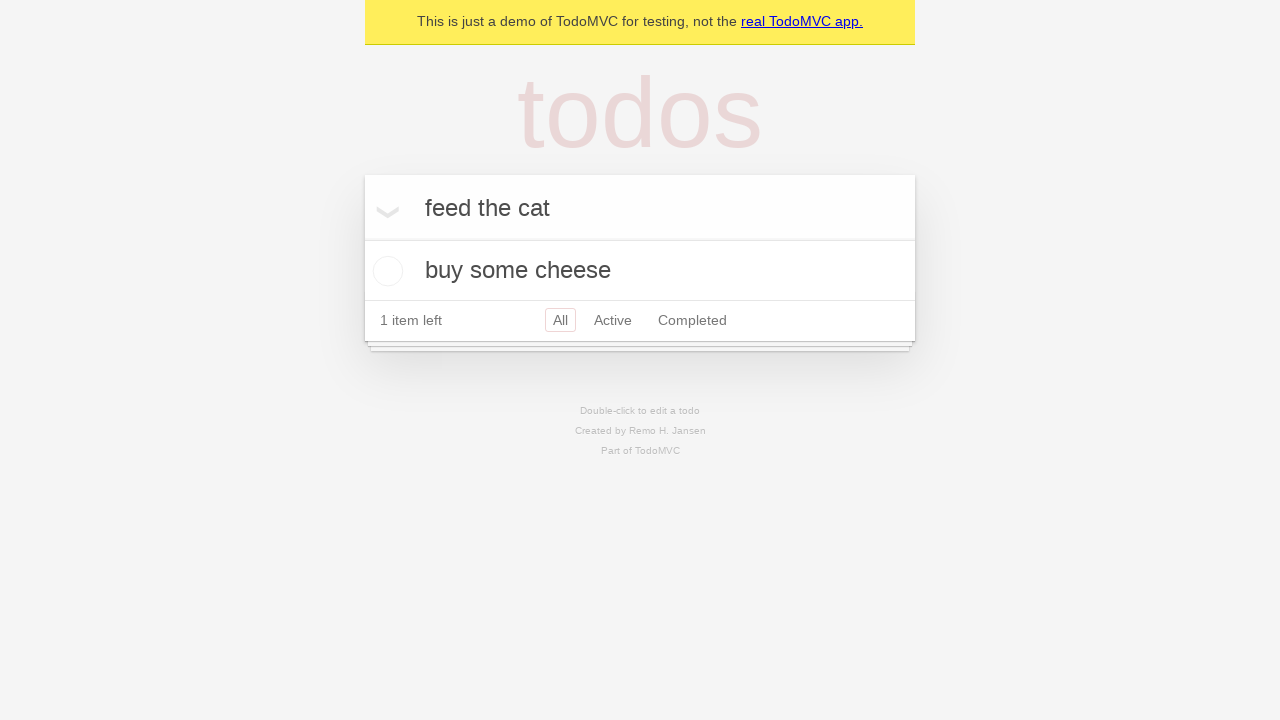

Pressed Enter to add todo 'feed the cat' on internal:attr=[placeholder="What needs to be done?"i]
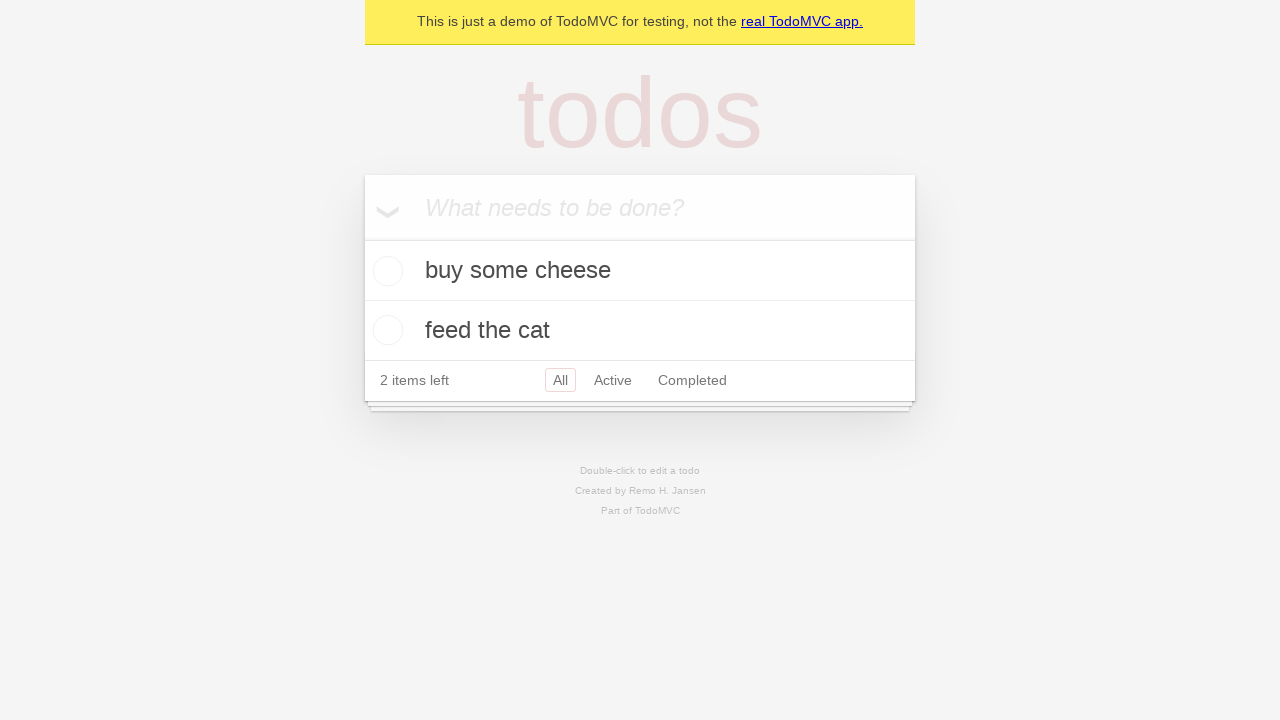

Filled todo input with 'book a doctors appointment' on internal:attr=[placeholder="What needs to be done?"i]
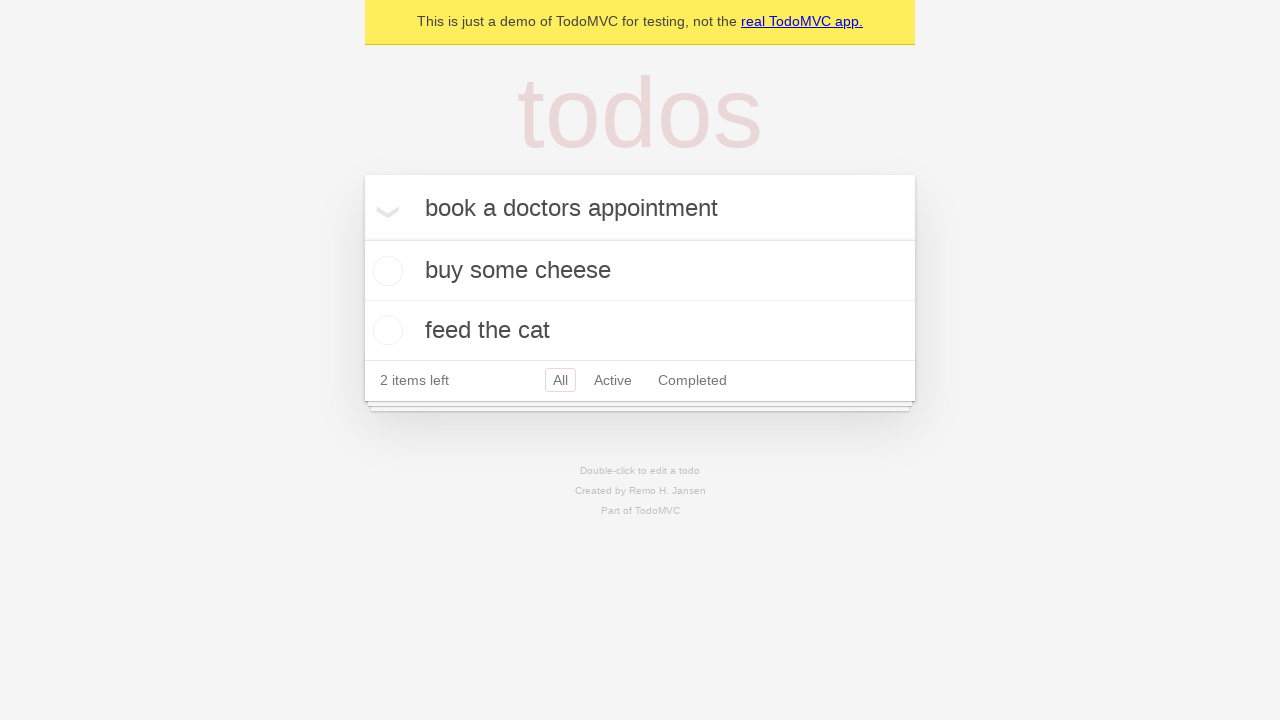

Pressed Enter to add todo 'book a doctors appointment' on internal:attr=[placeholder="What needs to be done?"i]
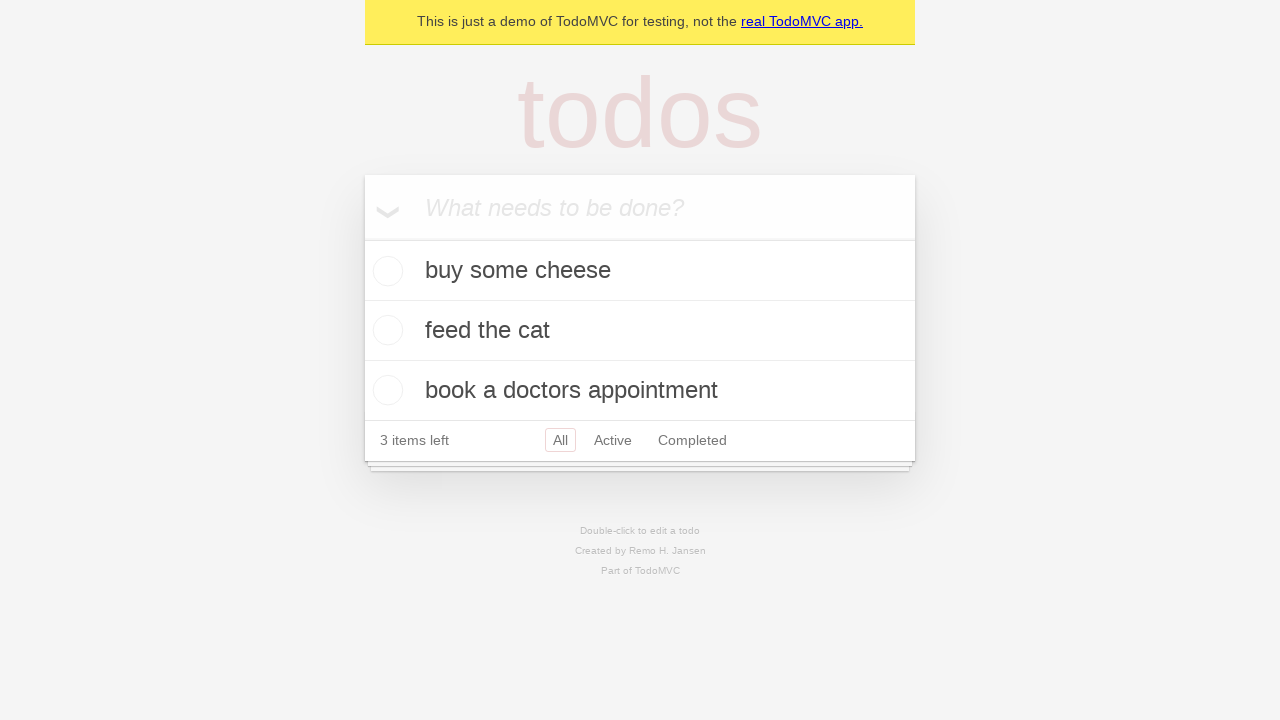

Clicked 'Mark all as complete' checkbox at (362, 238) on internal:label="Mark all as complete"i
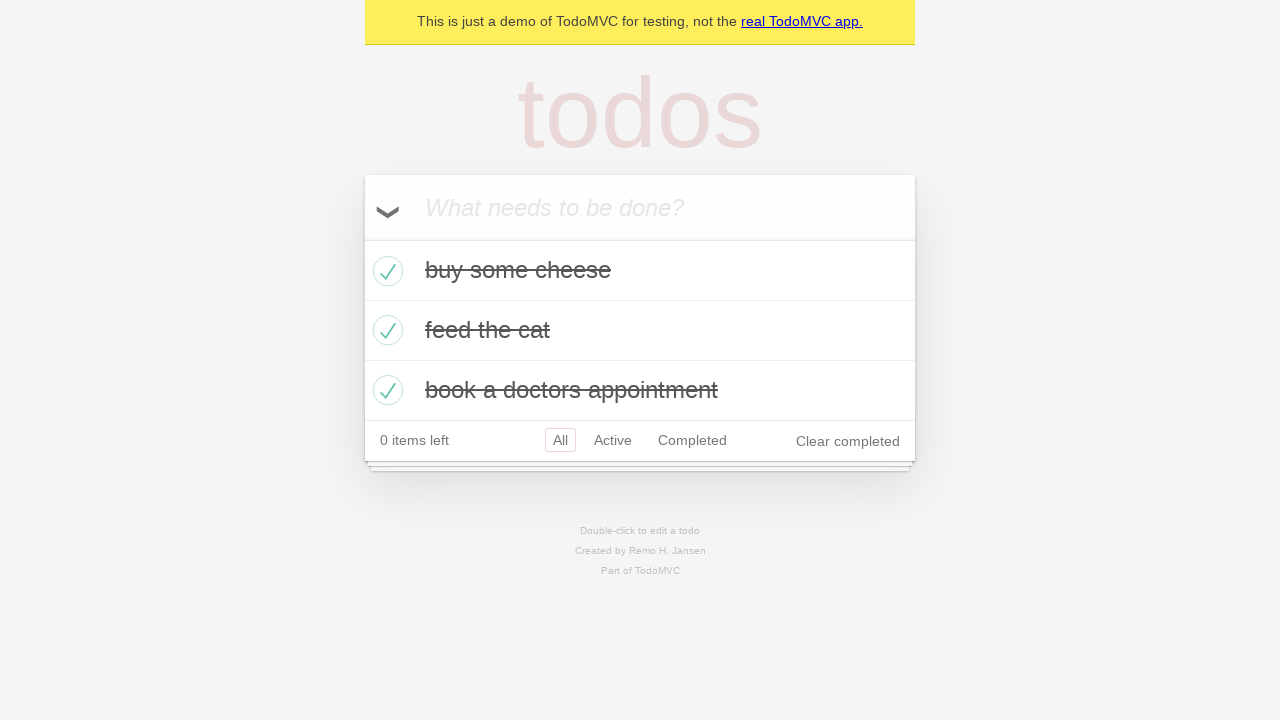

Verified all 3 todo items are marked as completed
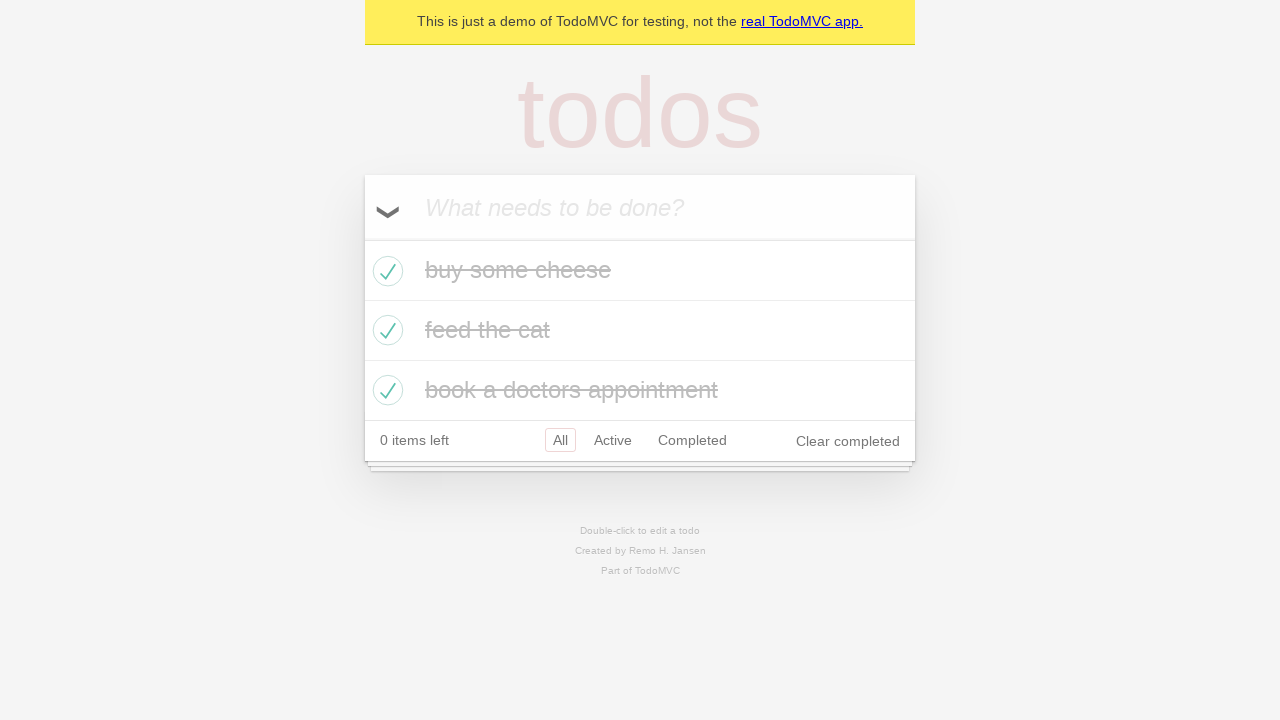

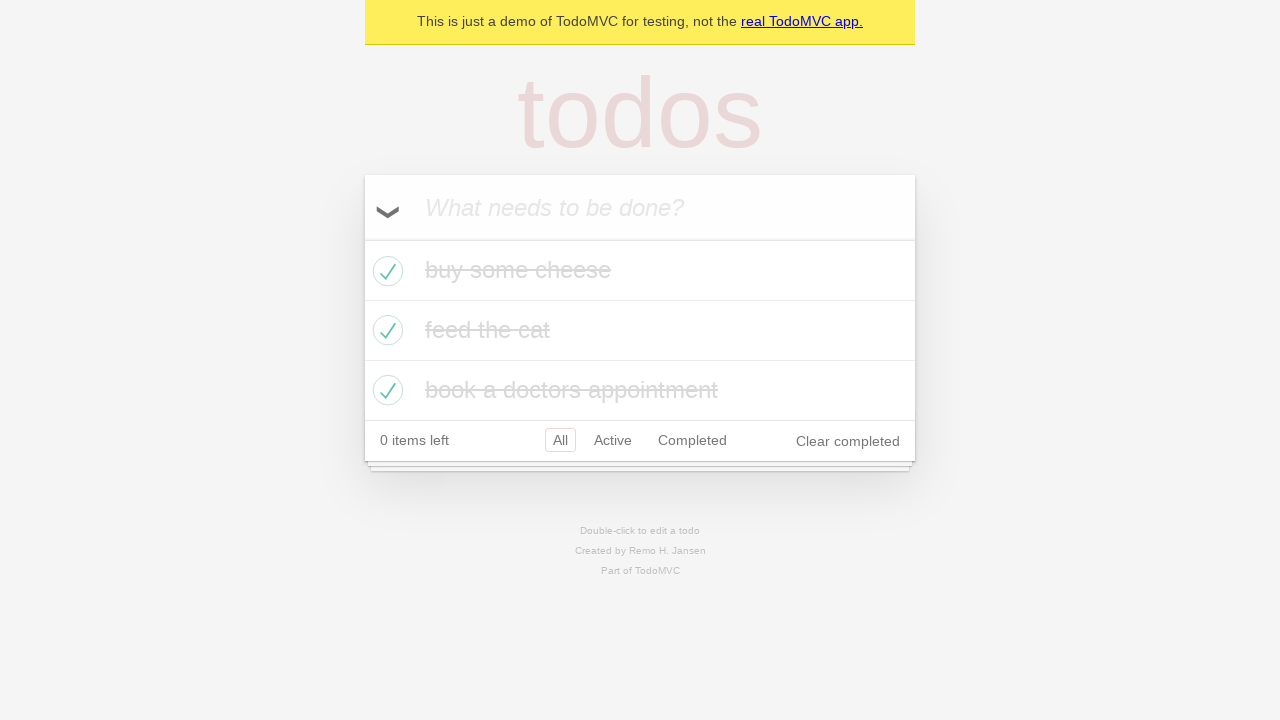